Tests a math puzzle form by reading a value from the page, calculating a mathematical result (log of absolute value of 12 times sine of the input), entering the answer, checking a checkbox, selecting a radio button, and submitting the form.

Starting URL: http://suninjuly.github.io/math.html

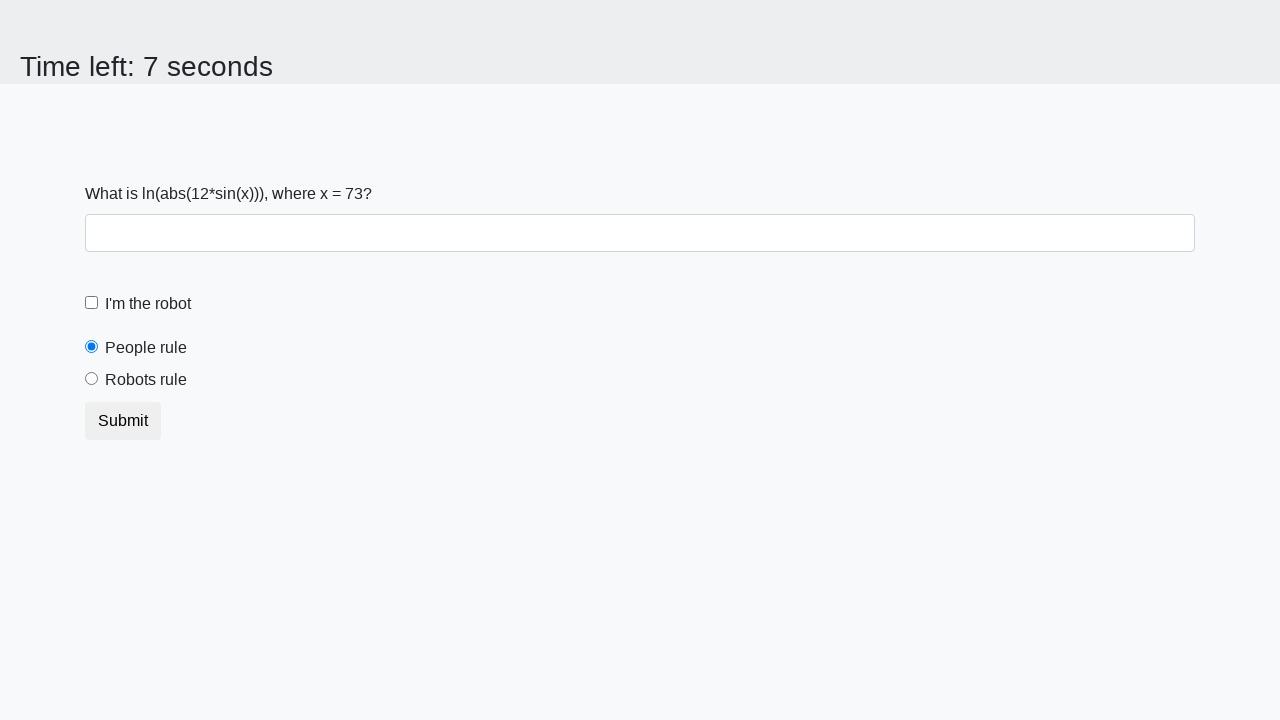

Located and read the x value from the input_value element
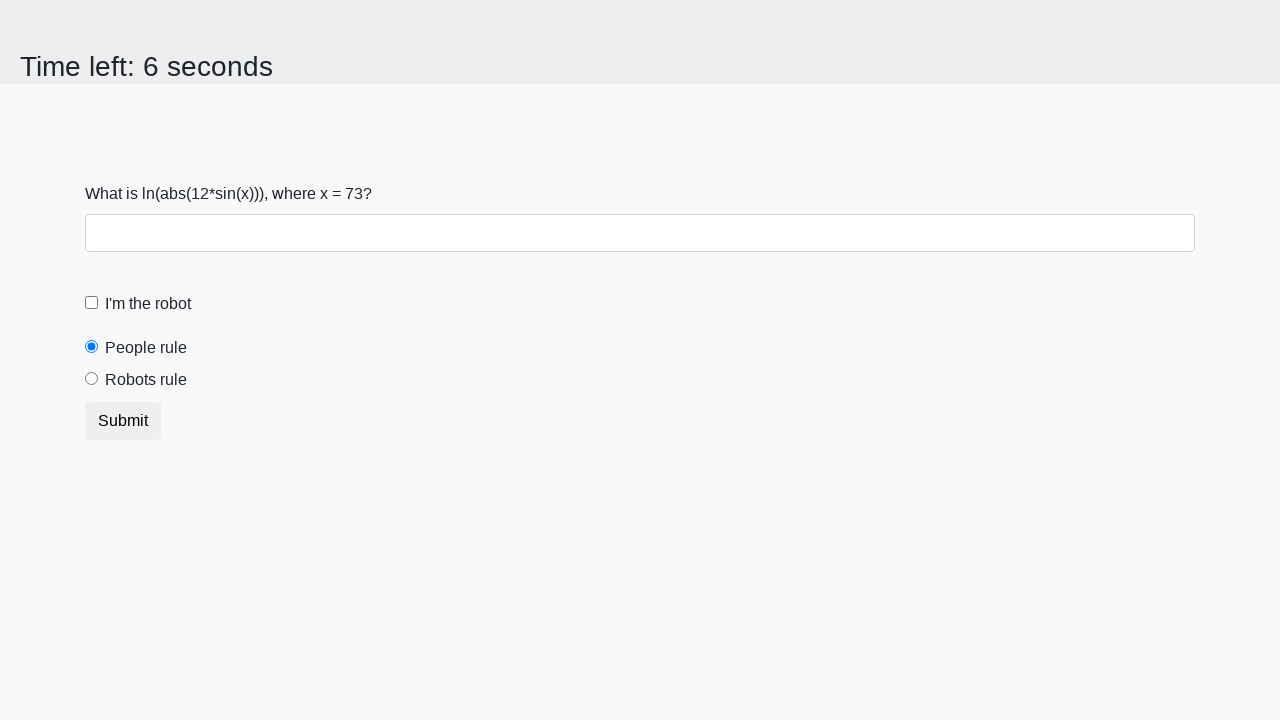

Calculated math puzzle answer: log(|12*sin(73)|) = 2.0944857433802504
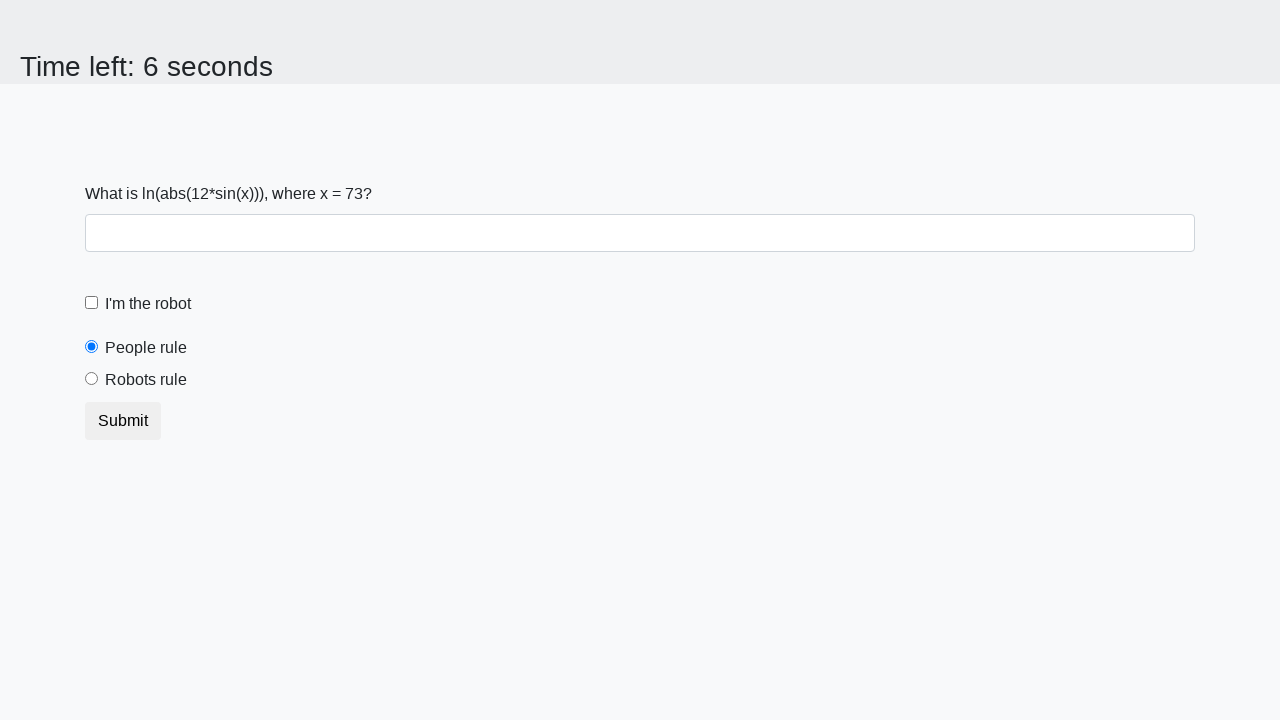

Filled answer field with calculated value: 2.0944857433802504 on #answer
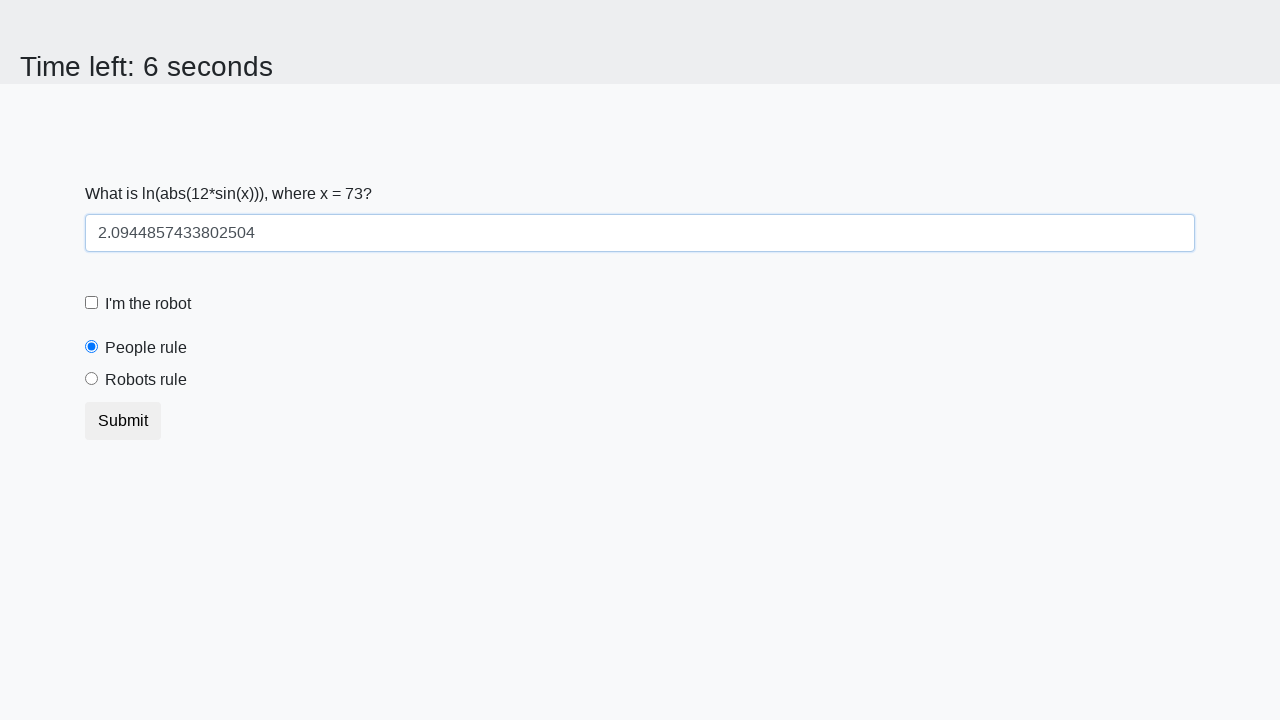

Checked the checkbox at (92, 303) on input[type='checkbox']
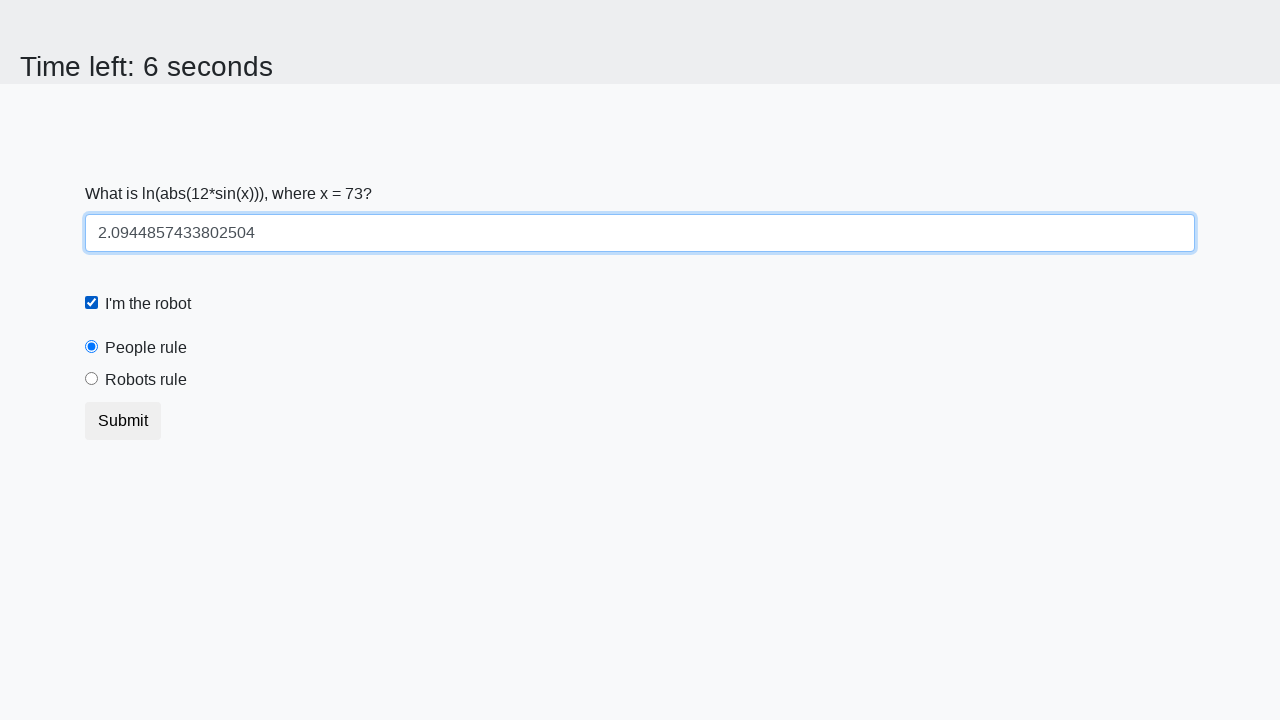

Selected the robotsRule radio button at (92, 379) on #robotsRule
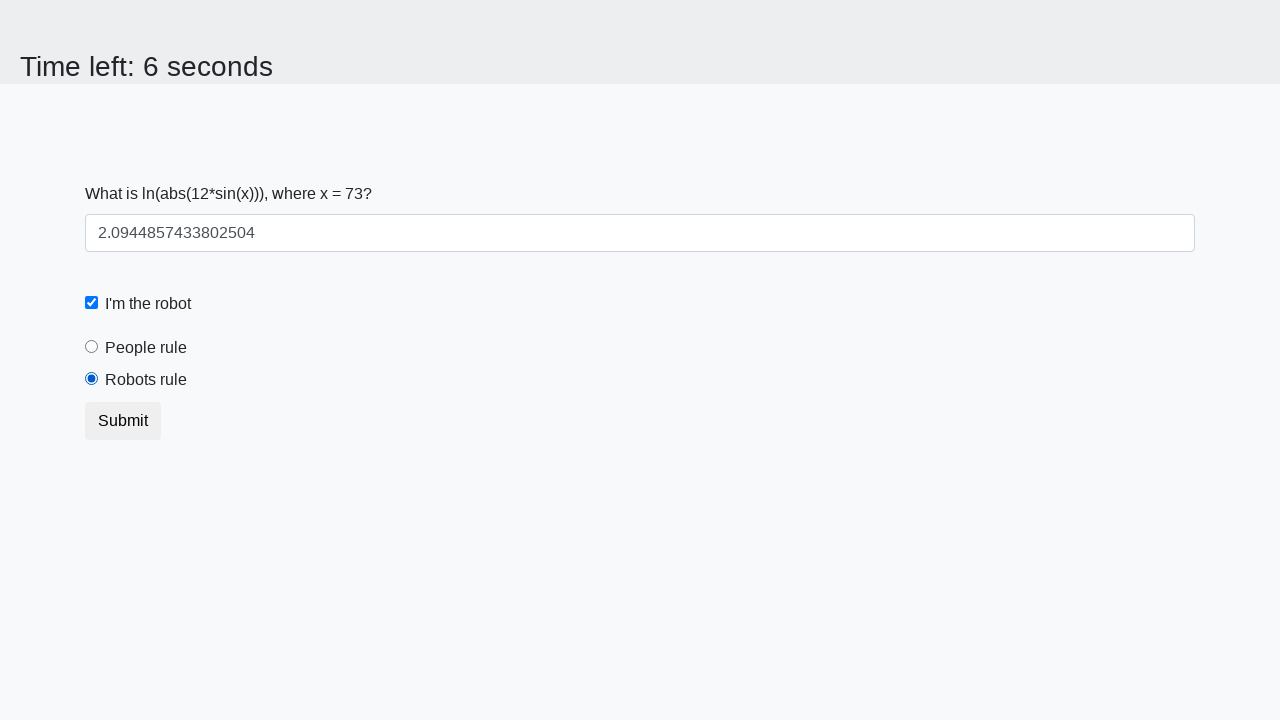

Clicked the submit button to complete the form at (123, 421) on button.btn
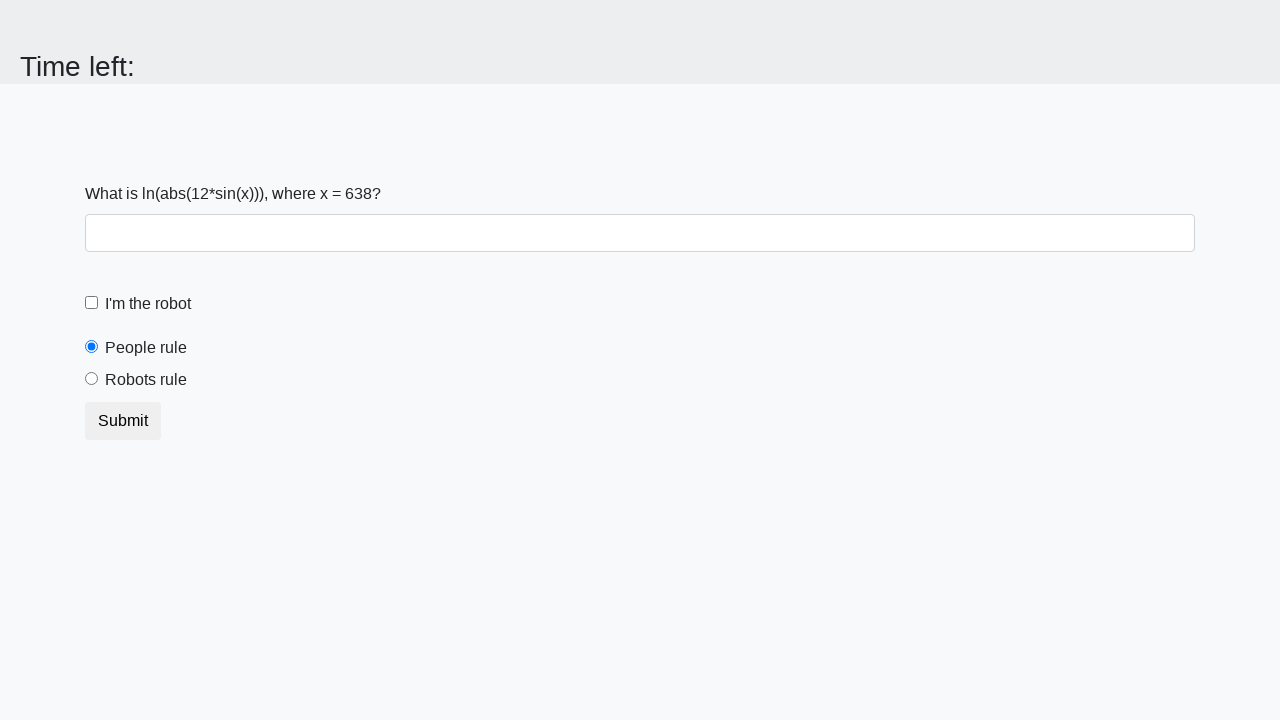

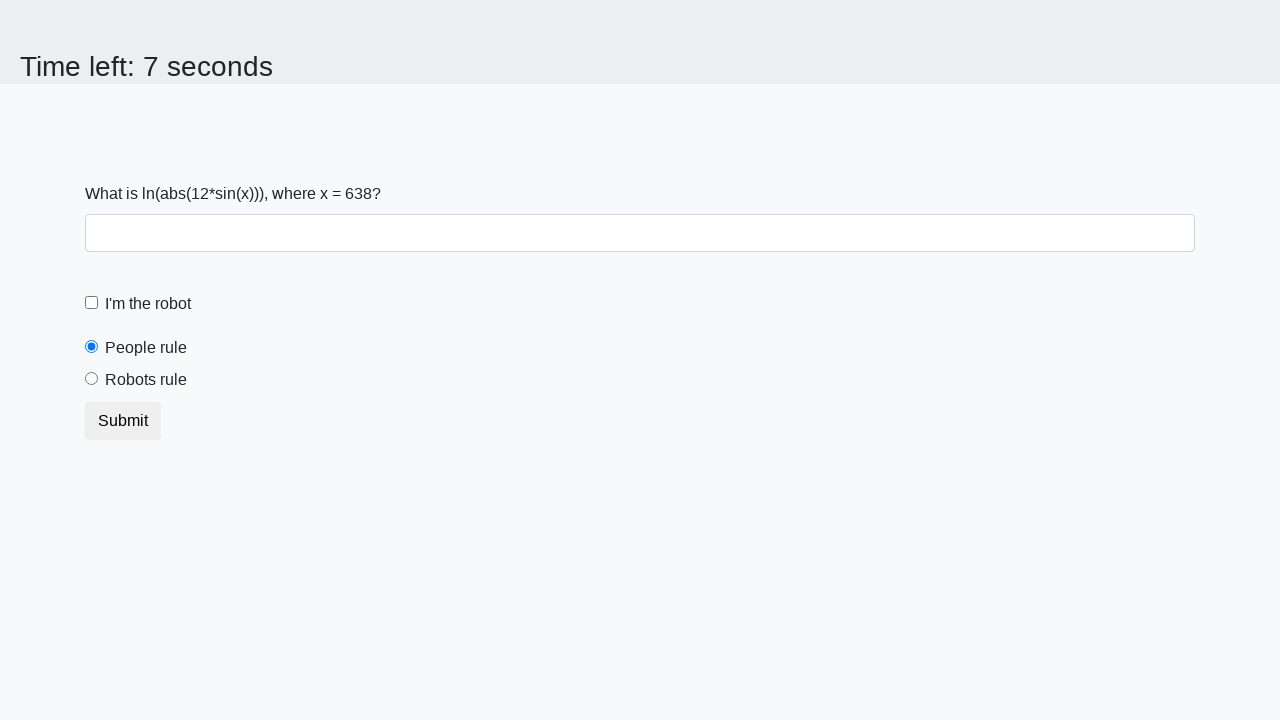